Tests JavaScript alert handling by clicking a button that triggers an alert and then accepting the alert dialog

Starting URL: https://demoqa.com/alerts

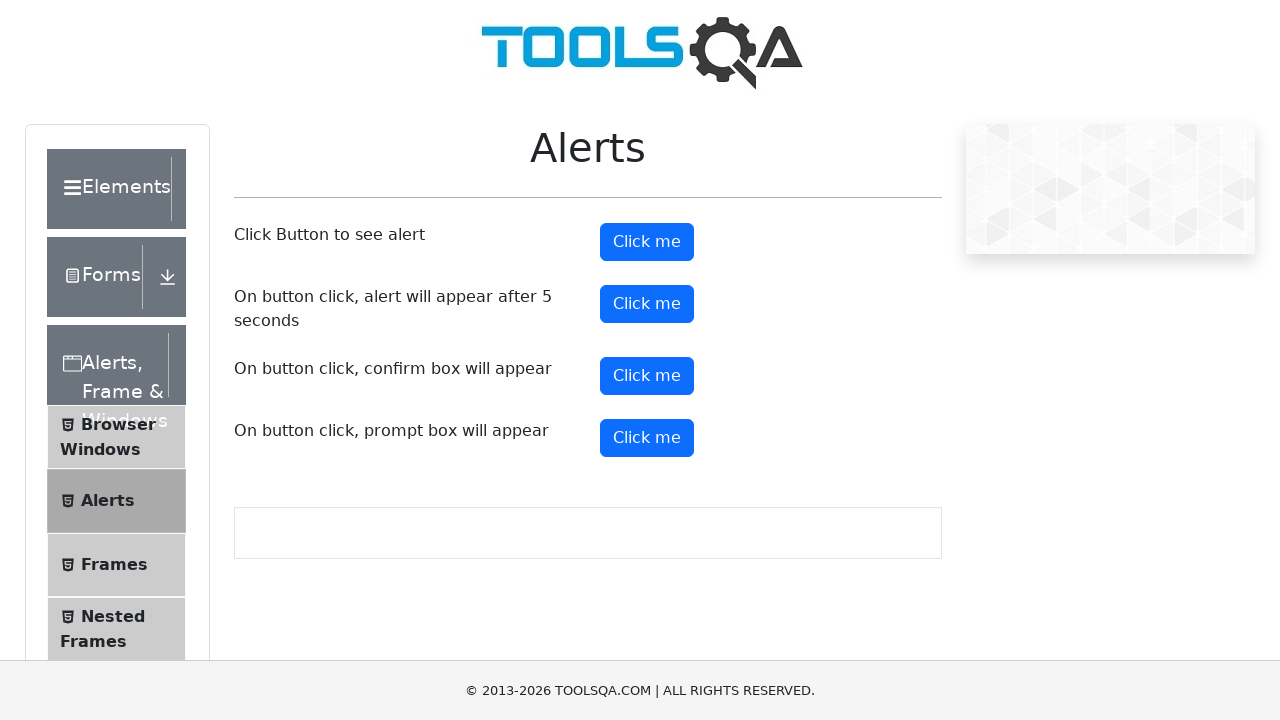

Set up dialog handler to automatically accept alerts
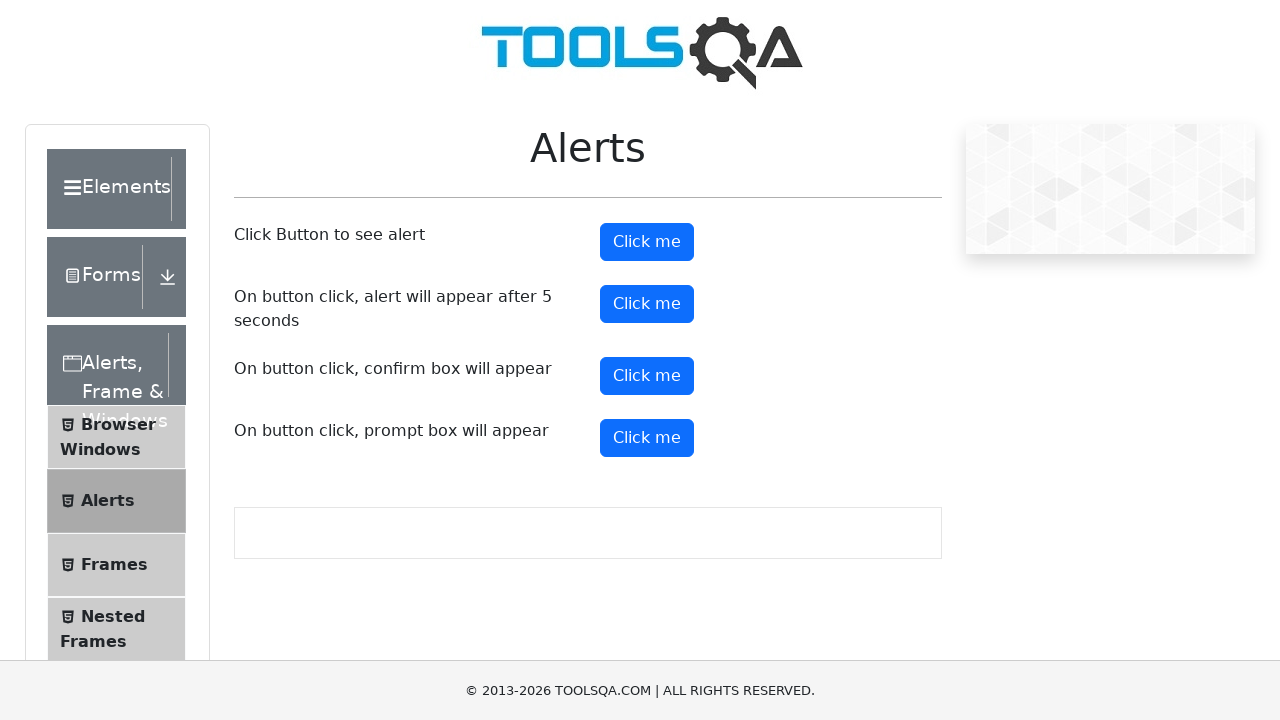

Clicked alert button to trigger JavaScript alert at (647, 242) on #alertButton
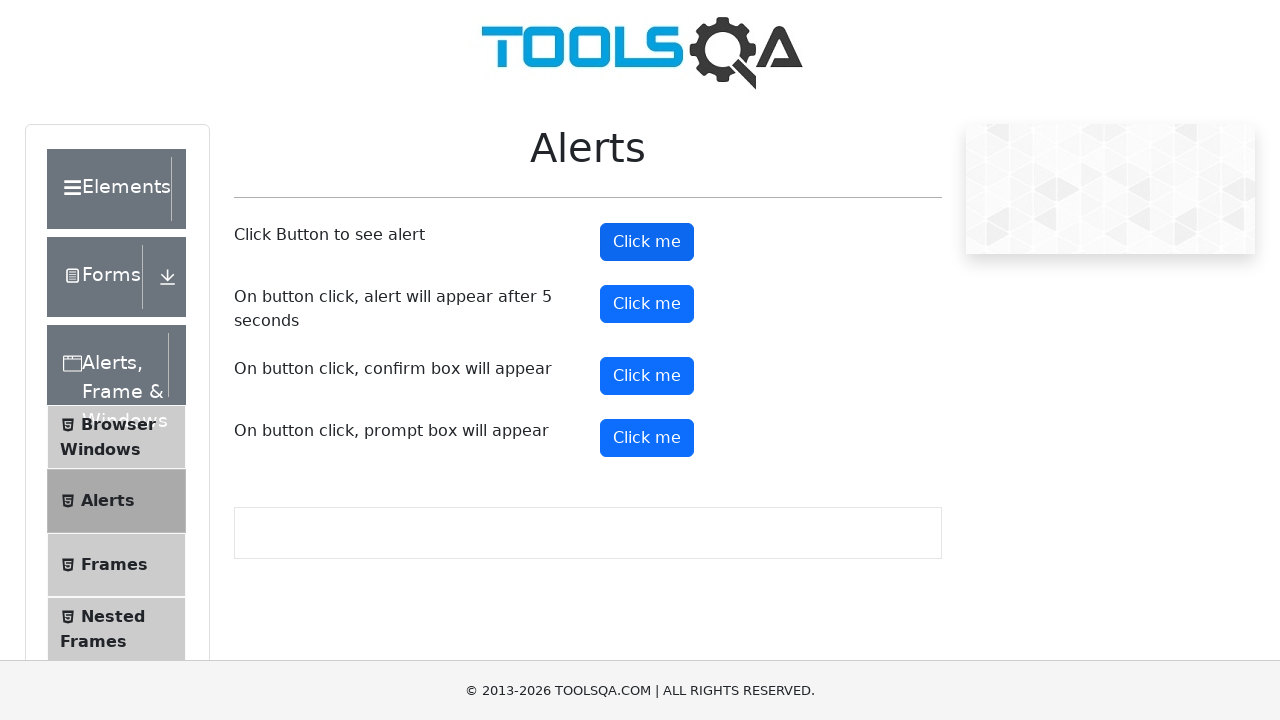

Waited 500ms for alert dialog to be processed
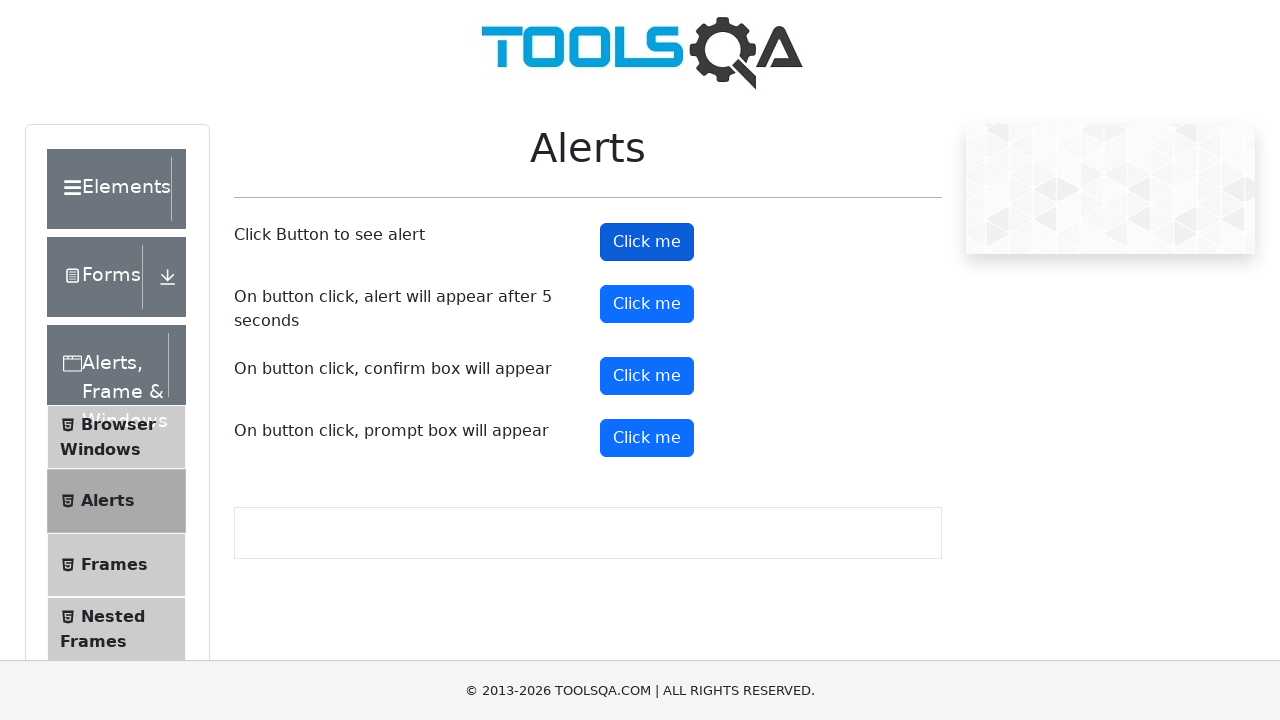

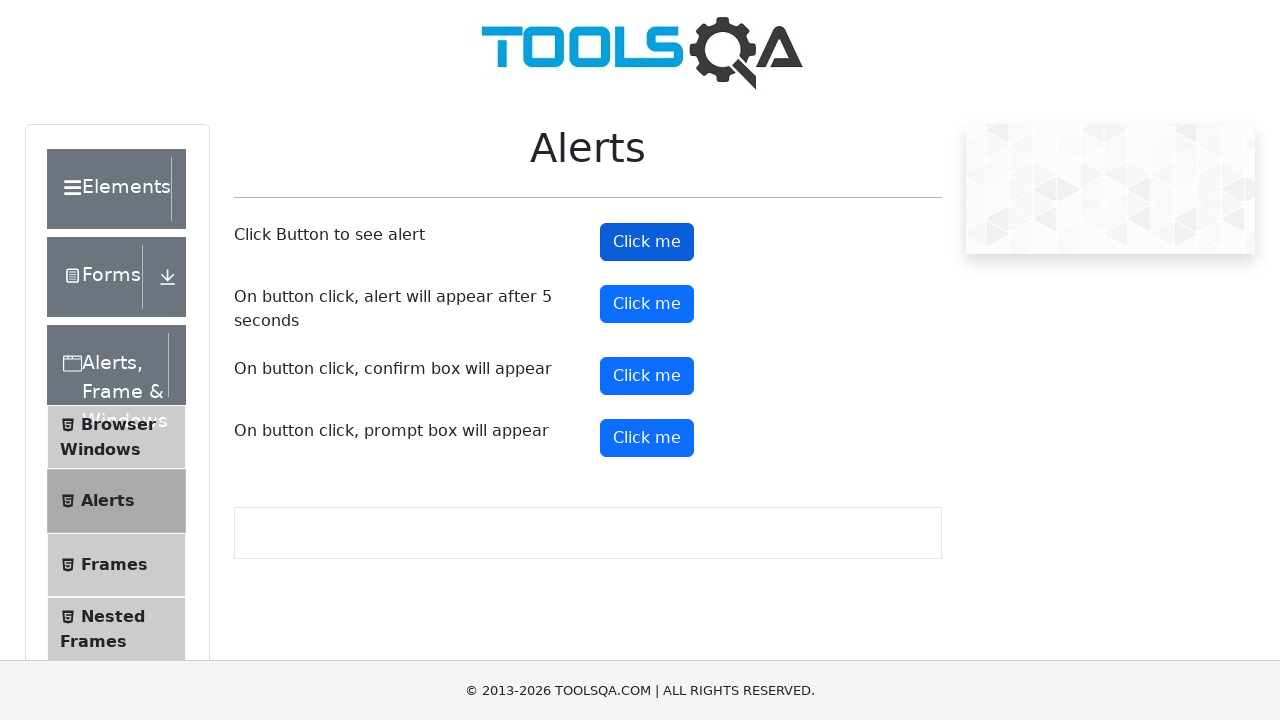